Tests browser window maximize functionality by navigating to a webpage and maximizing the browser window

Starting URL: https://www.mountsinai.org/

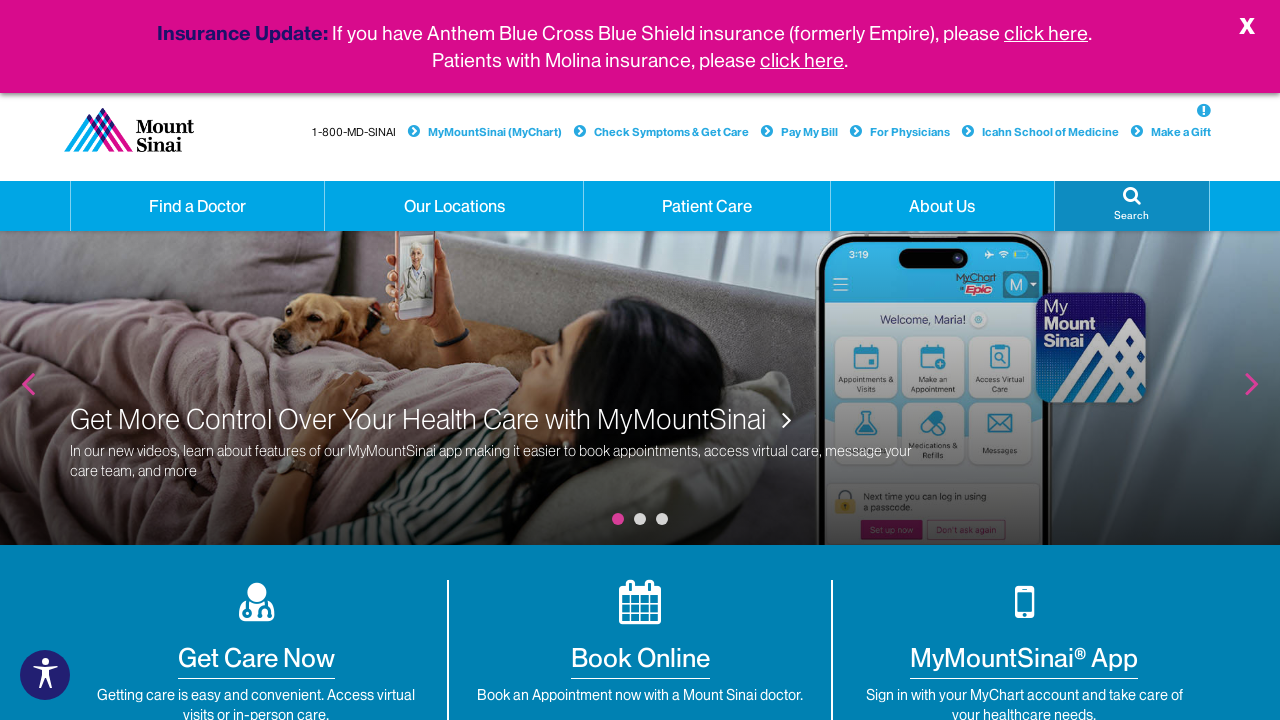

Navigated to https://www.mountsinai.org/
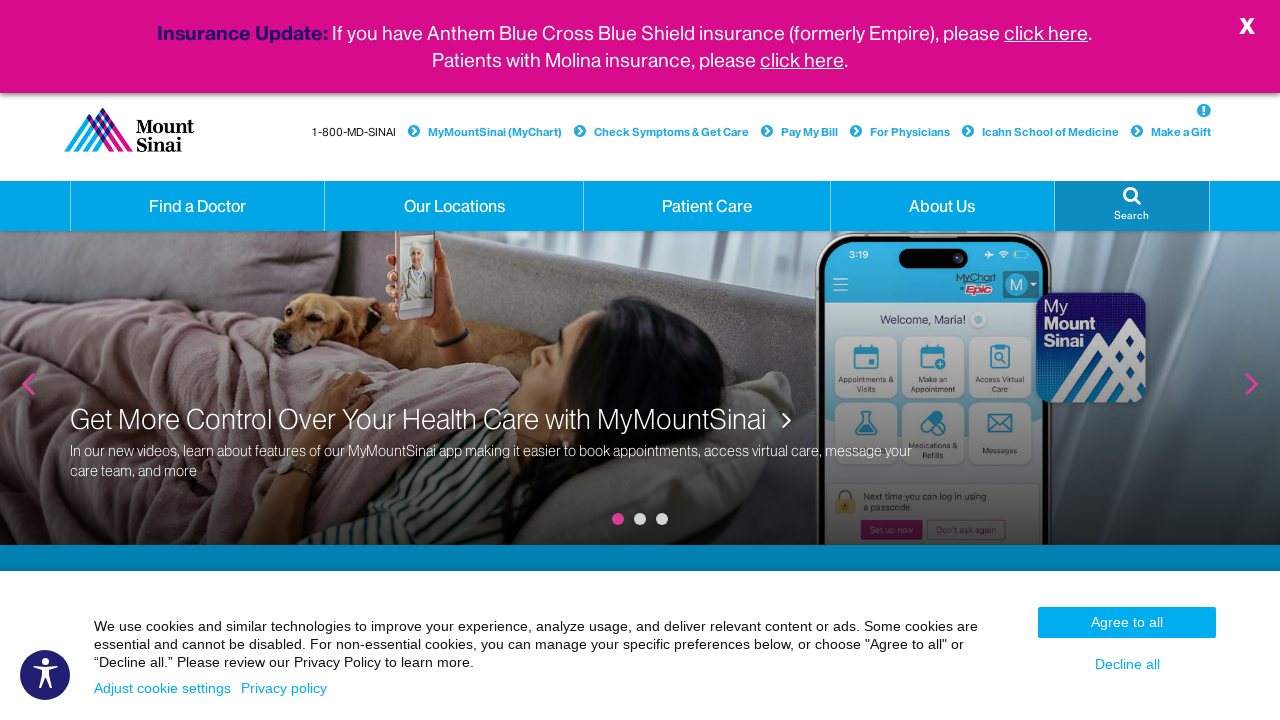

Maximized browser window to 1920x1080
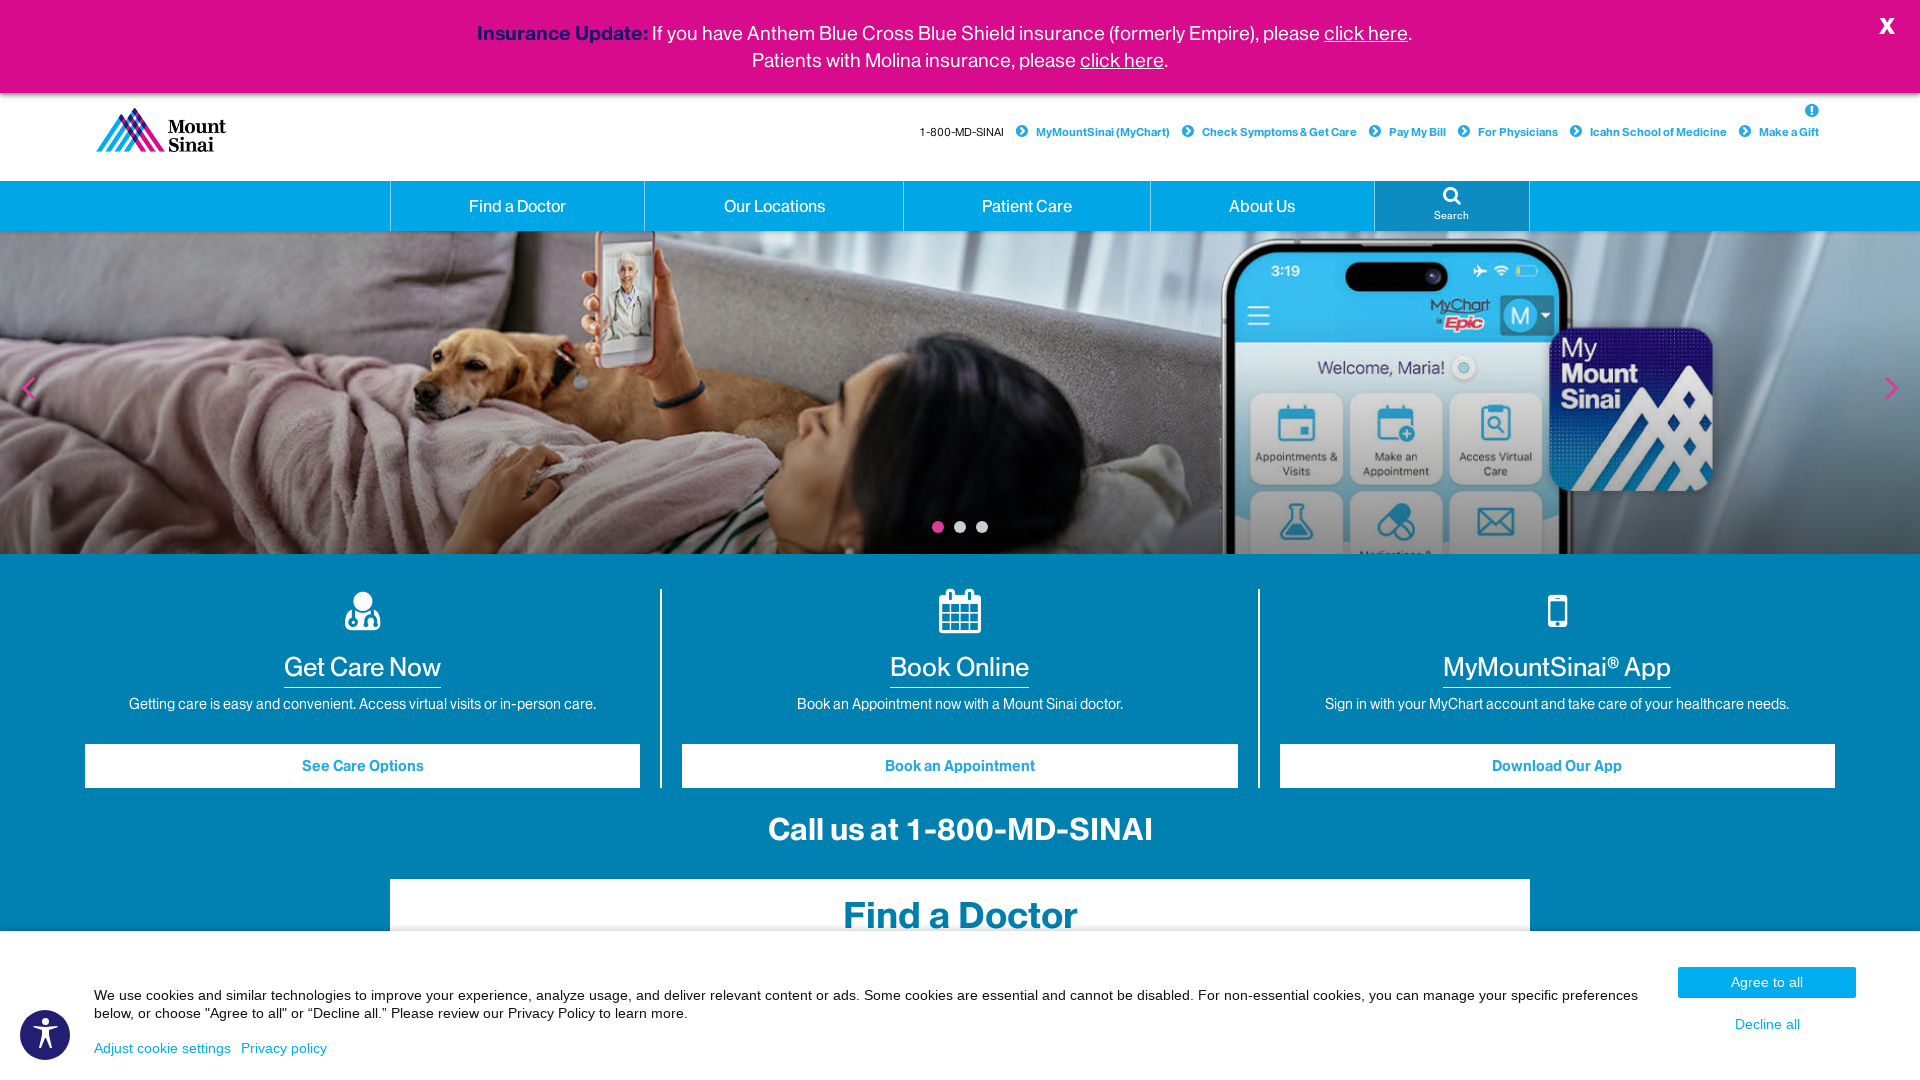

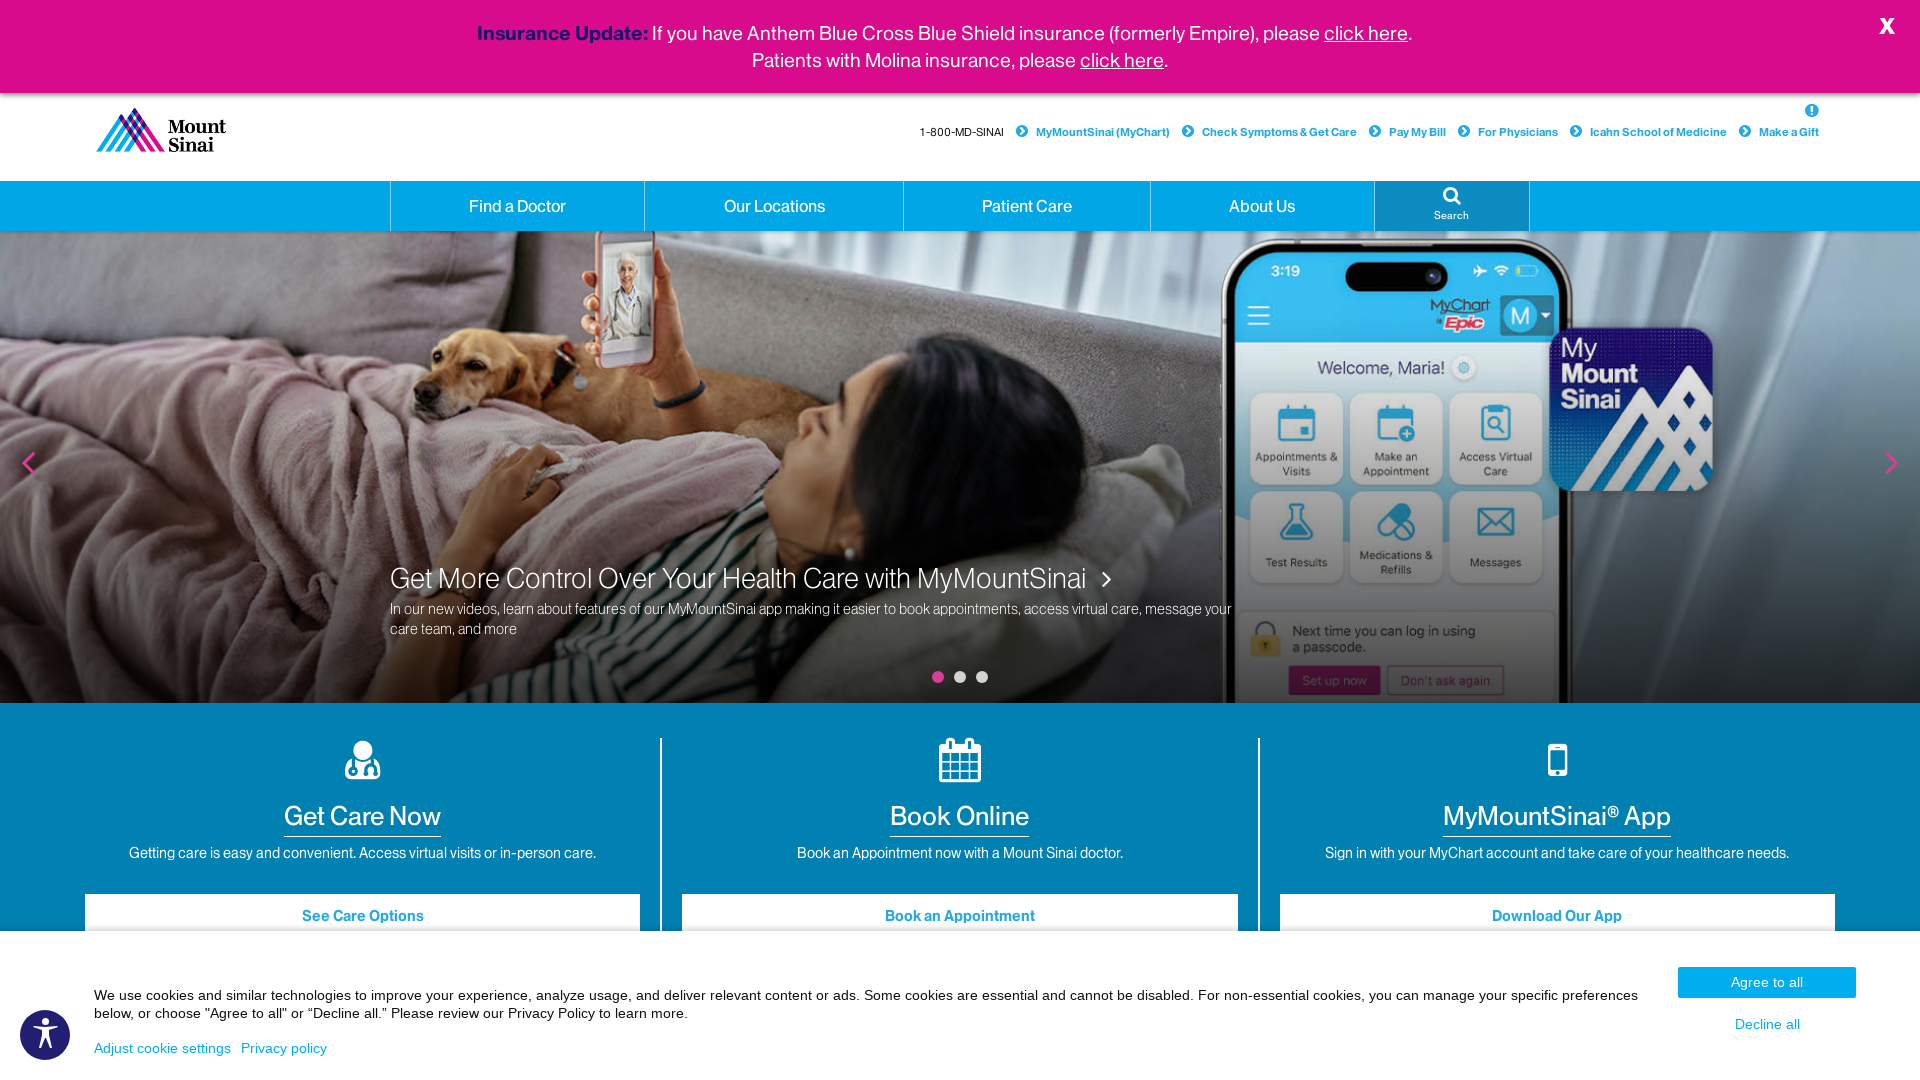